Tests a jQuery combo tree dropdown by clicking on the input box and selecting specific choices from the dropdown list

Starting URL: https://www.jqueryscript.net/demo/Drop-Down-Combo-Tree/

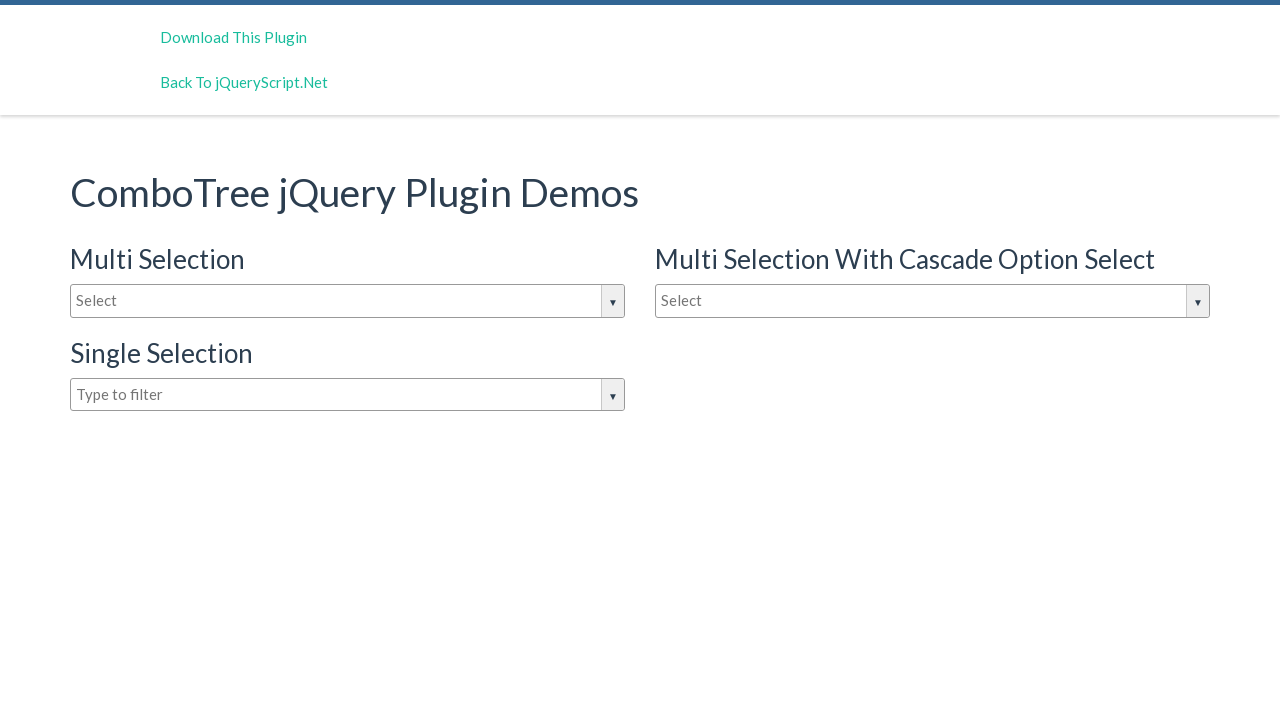

Clicked on the jQuery combo tree dropdown input box at (348, 301) on #justAnInputBox
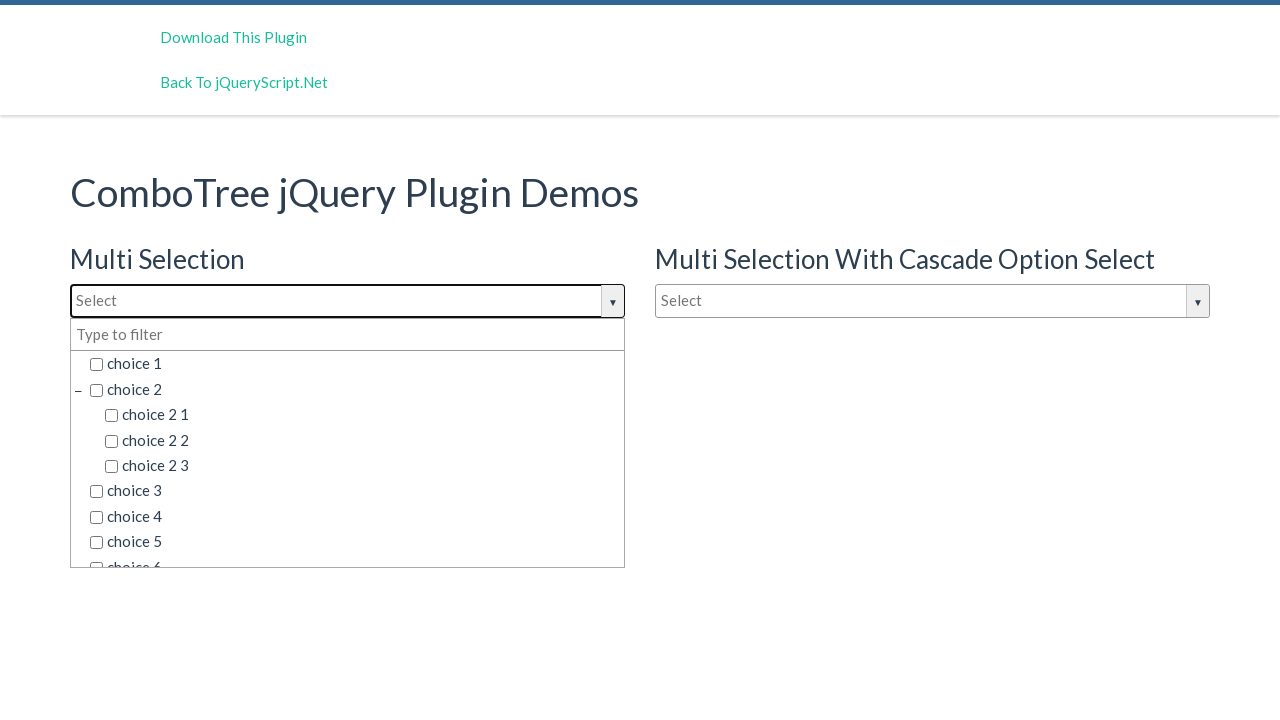

Dropdown items became visible
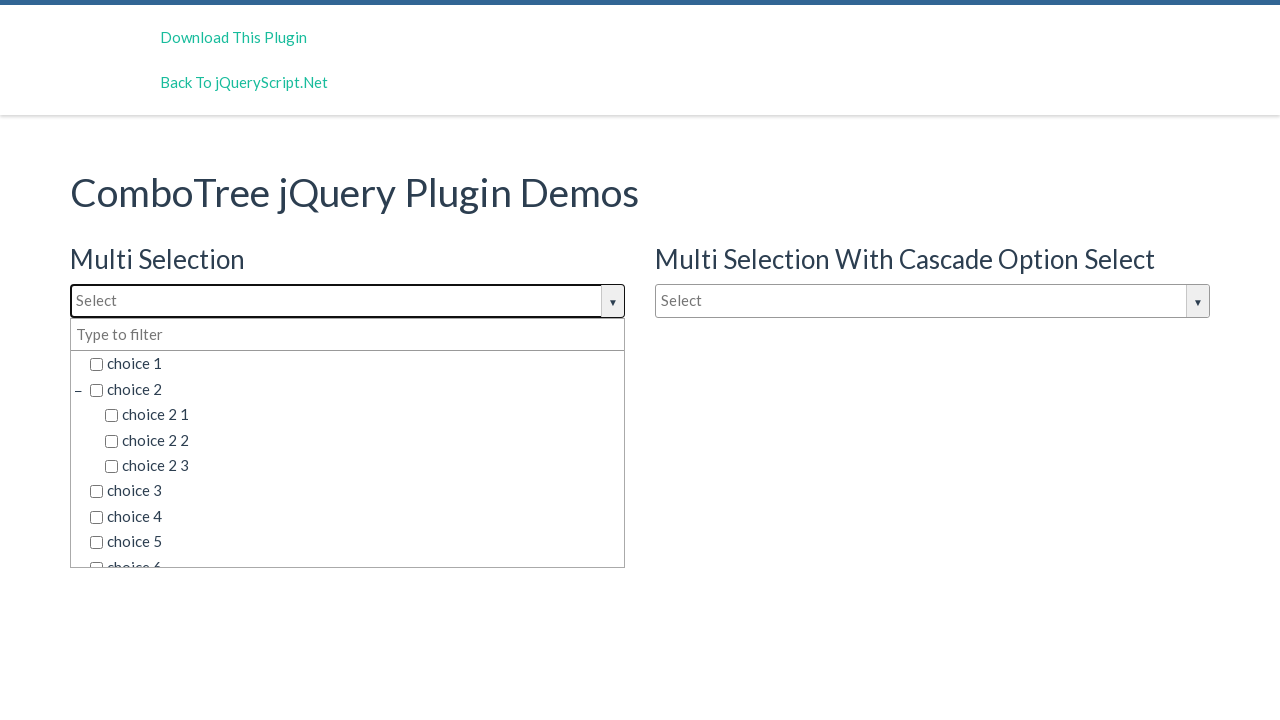

Located all dropdown choice items
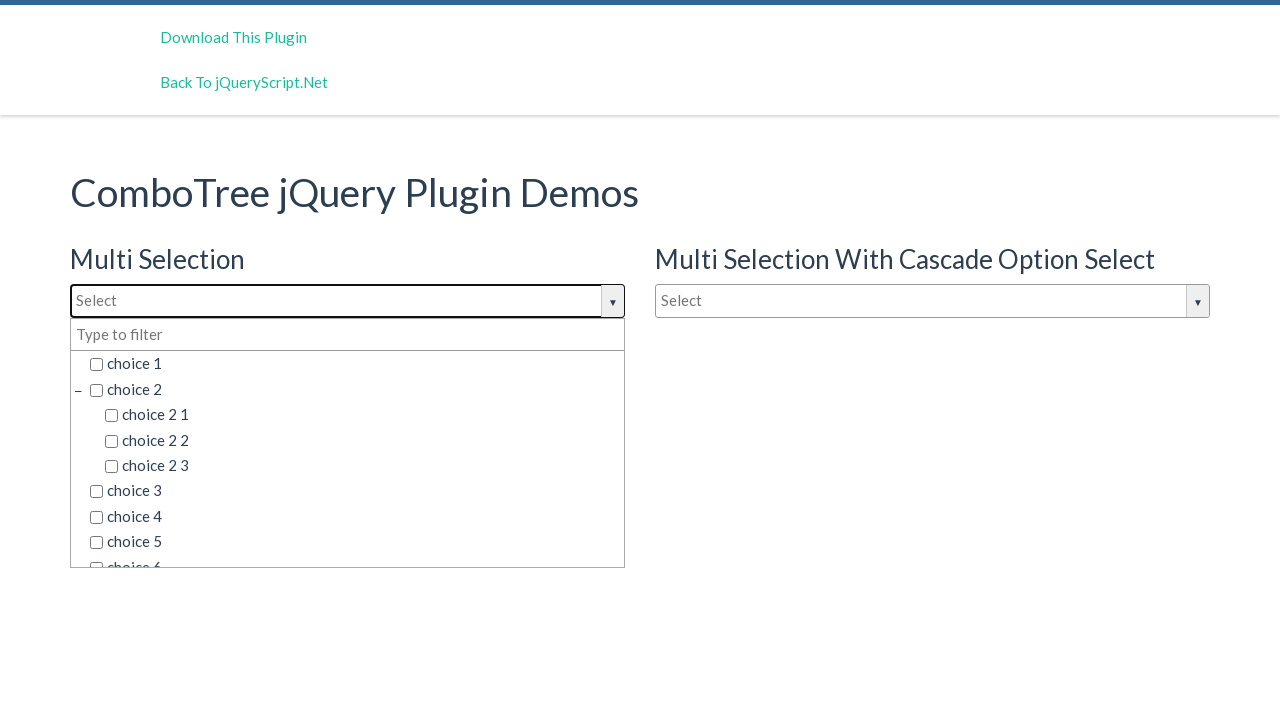

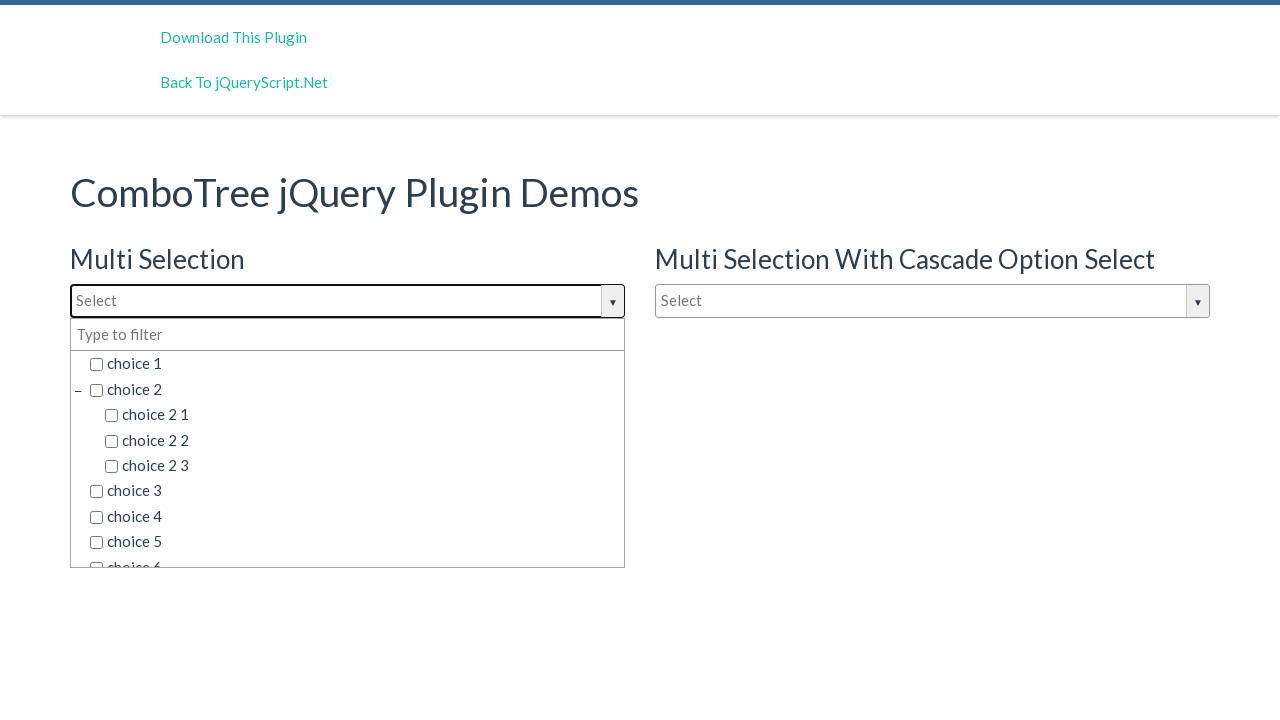